Tests downloading a PDF file by filling an input field, generating a PDF file, and clicking the download link to verify the download triggers successfully.

Starting URL: https://testautomationpractice.blogspot.com/p/download-files_25.html

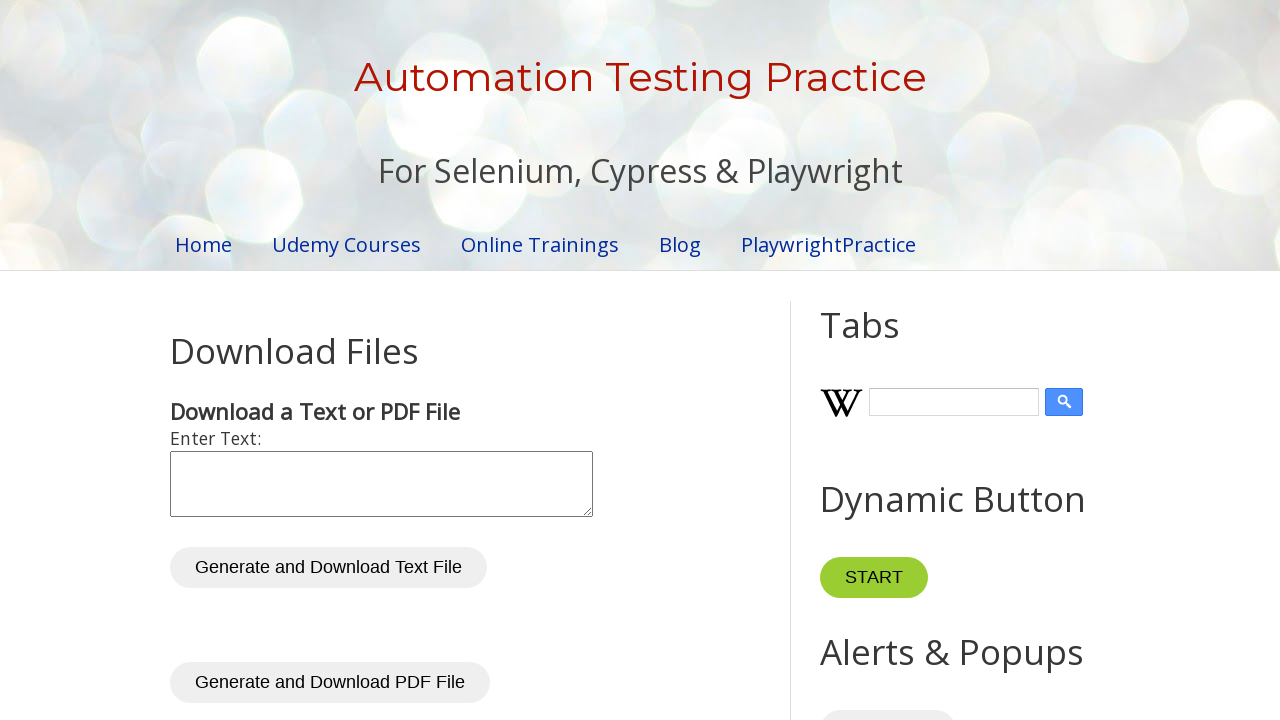

Filled input field with 'welcome' on #inputText
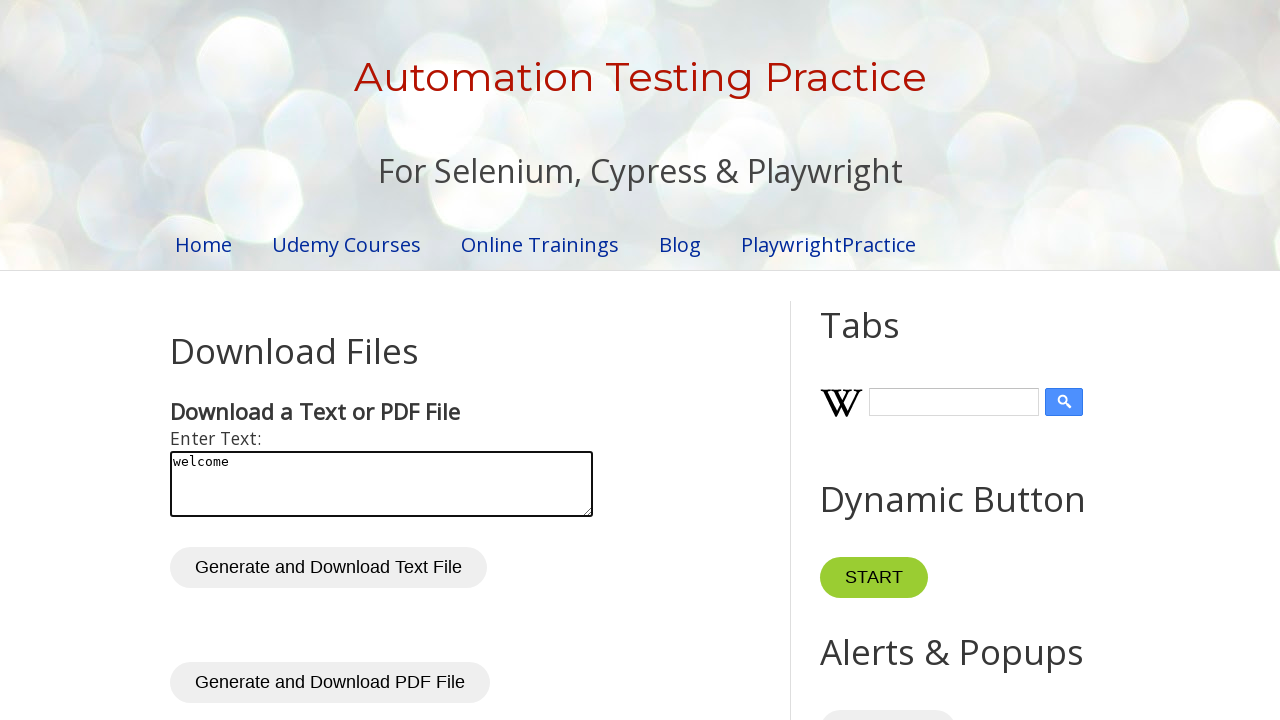

Clicked 'Generate and Download pdf file' button at (330, 683) on #generatePdf
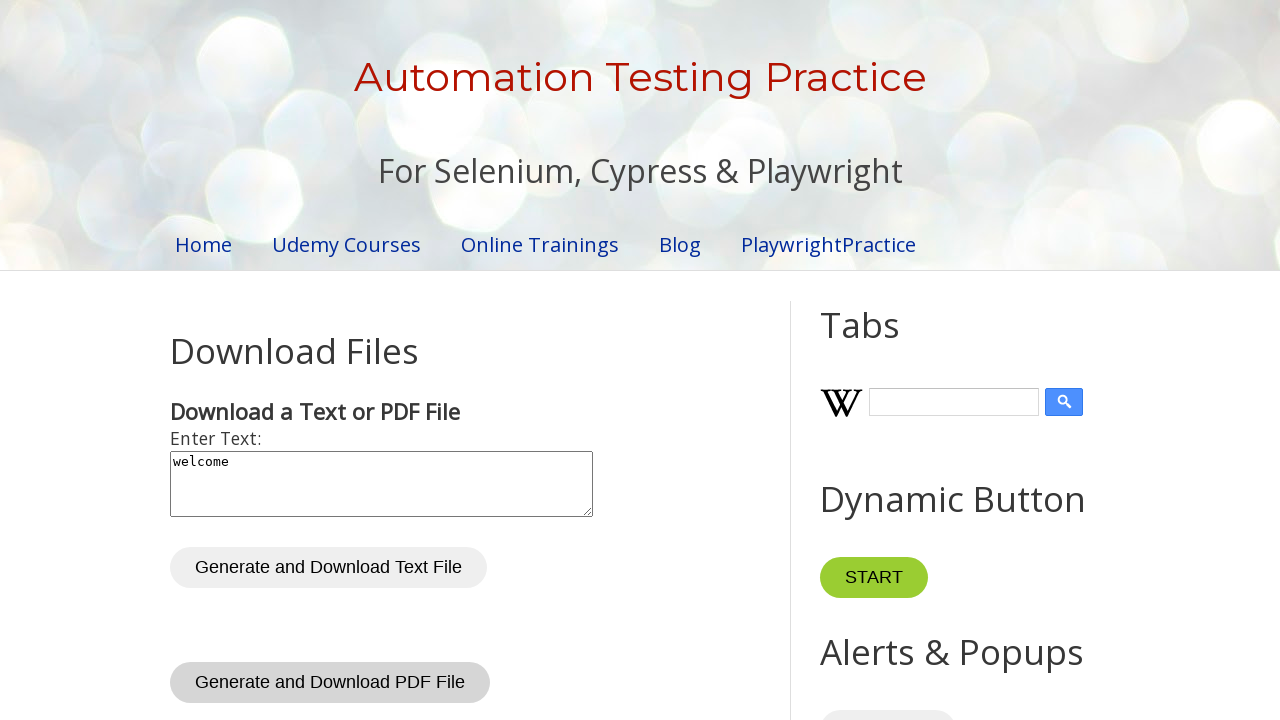

Clicked PDF download link and download started at (246, 361) on #pdfDownloadLink
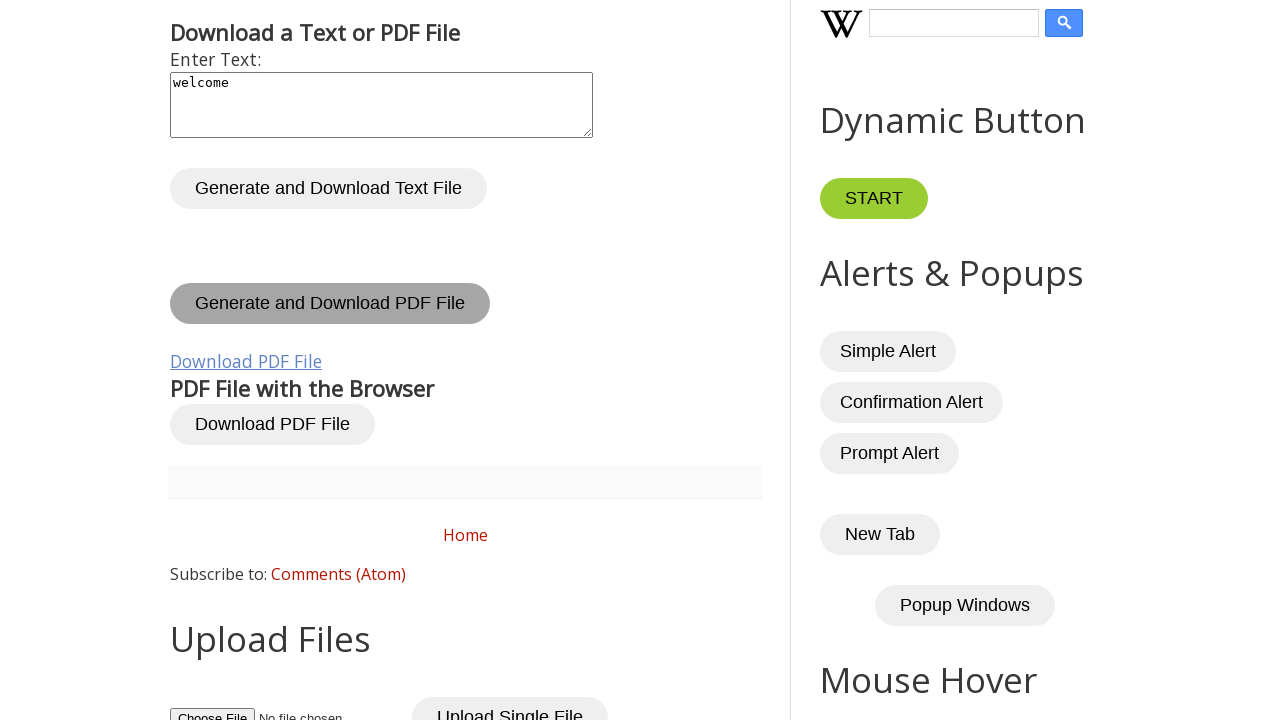

Retrieved download object
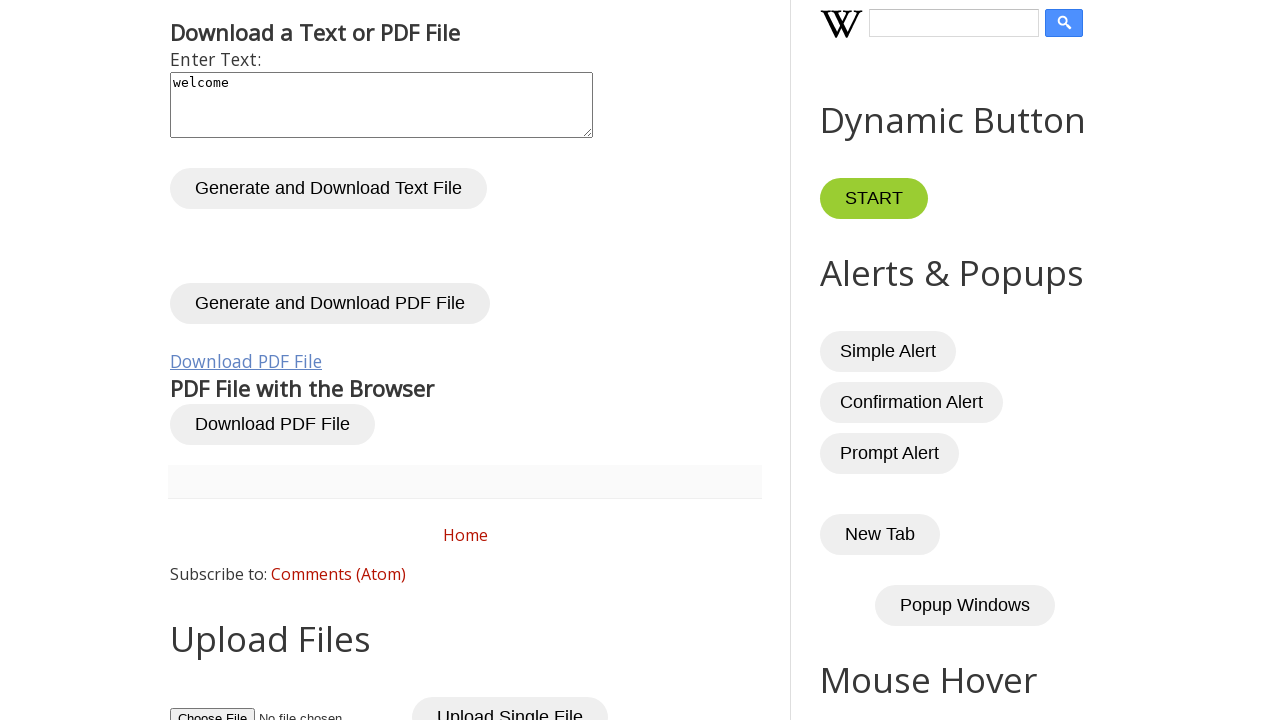

Verified PDF file download with suggested filename: info.pdf
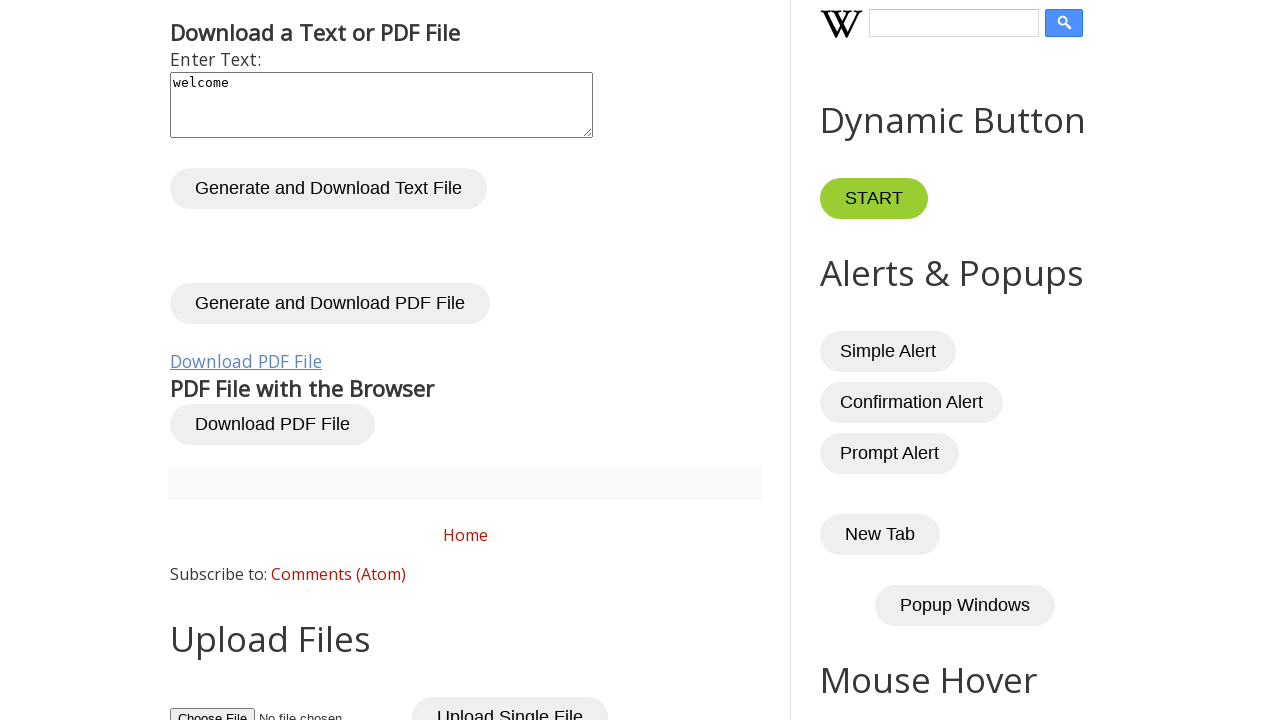

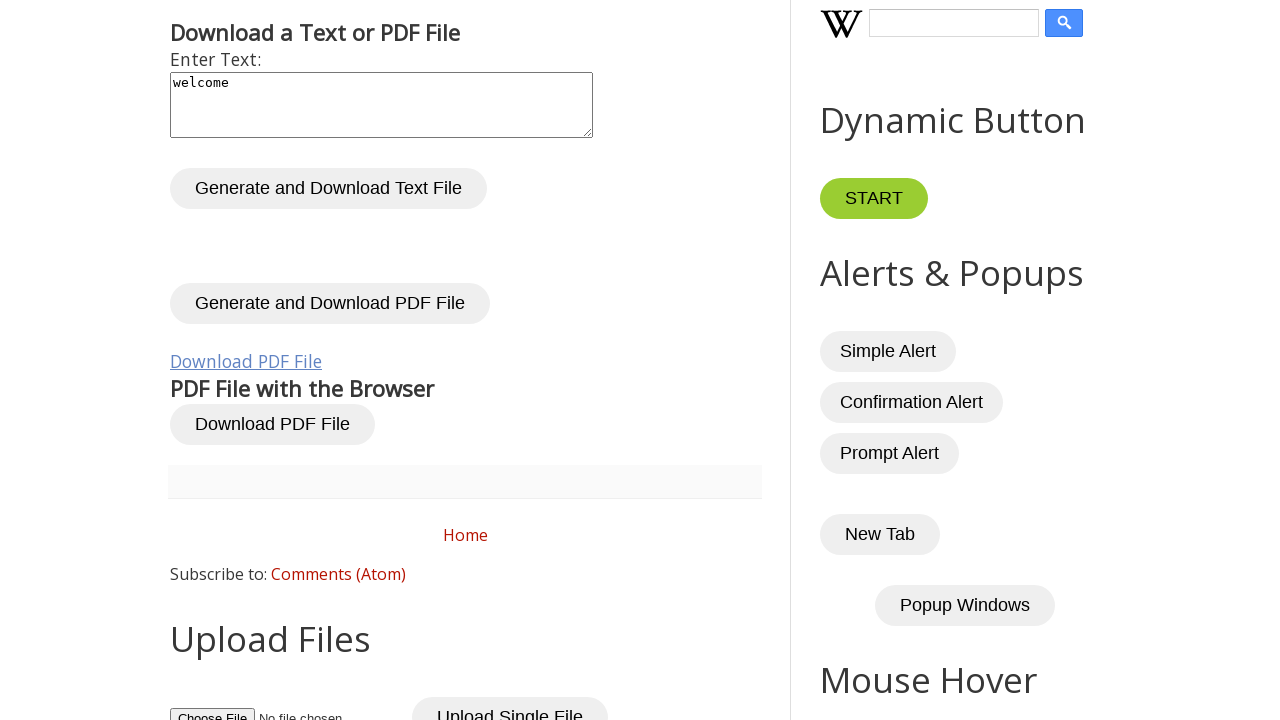